Tests iframe switching functionality by switching to an iframe, clicking a button inside it, then switching back to the main content and clicking a home icon.

Starting URL: https://www.leafground.com/frame.xhtml

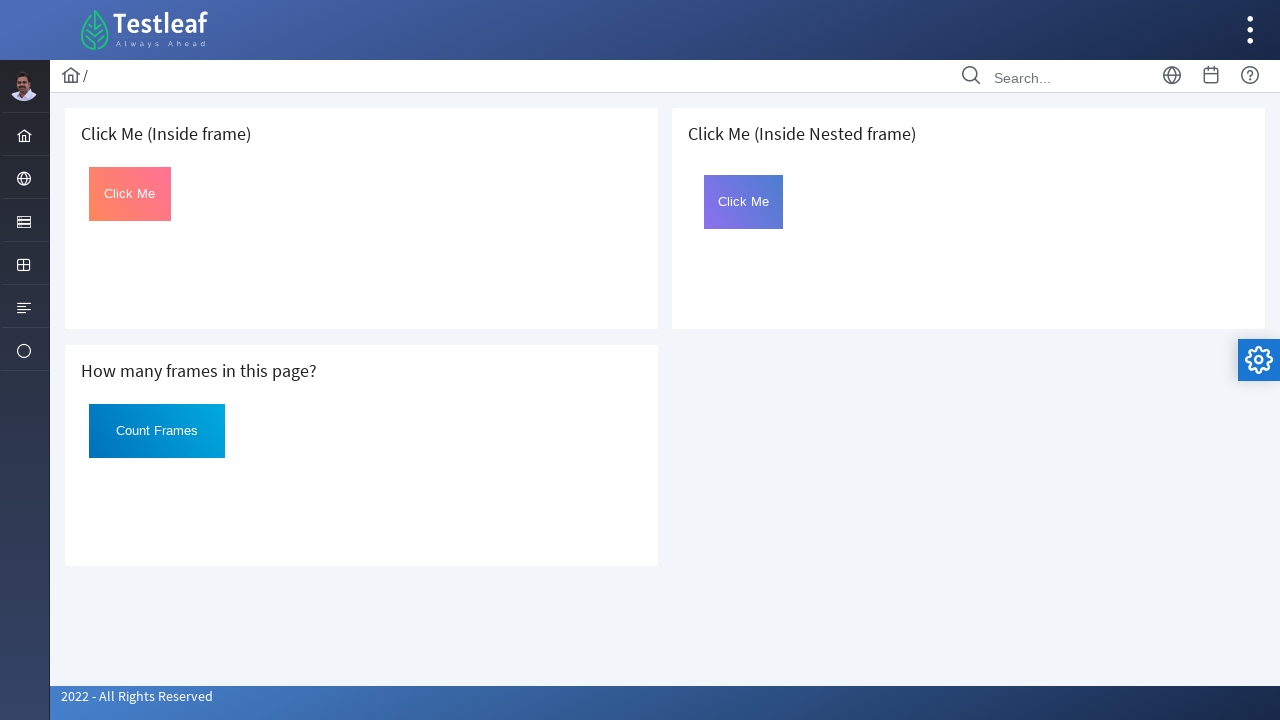

Located the first iframe on the page
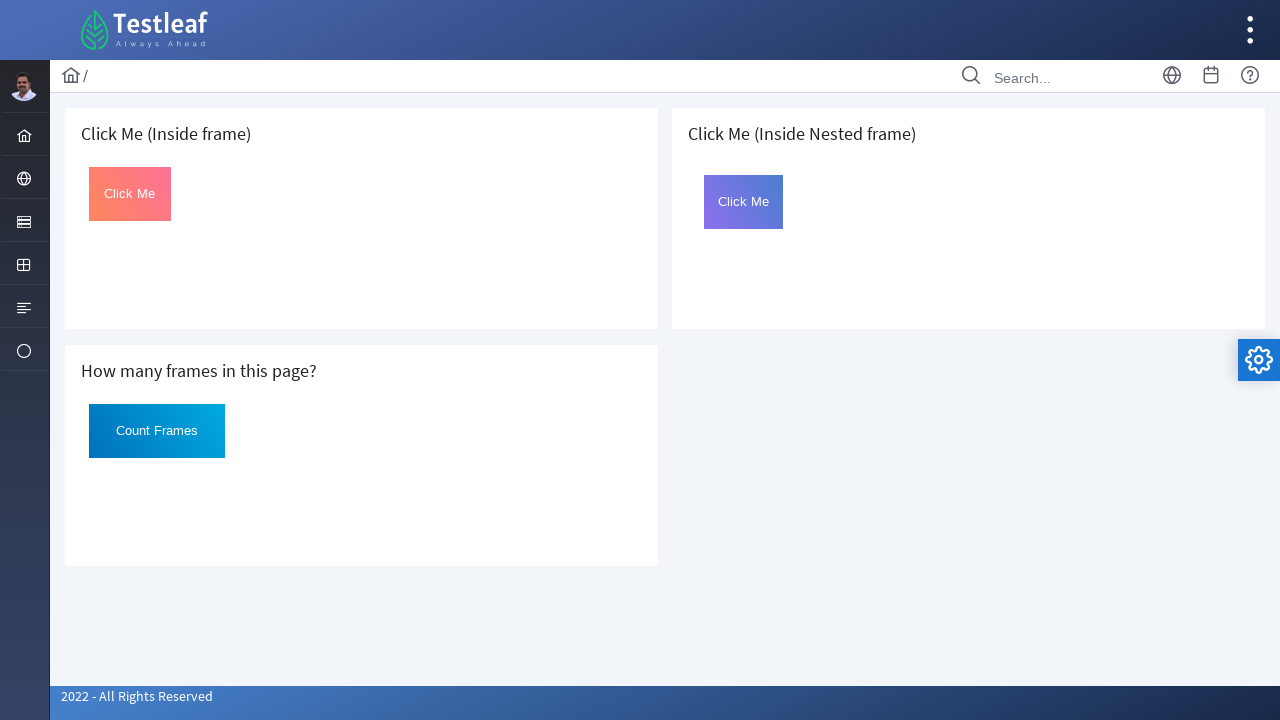

Clicked the button inside the iframe at (130, 194) on iframe >> nth=0 >> internal:control=enter-frame >> #Click
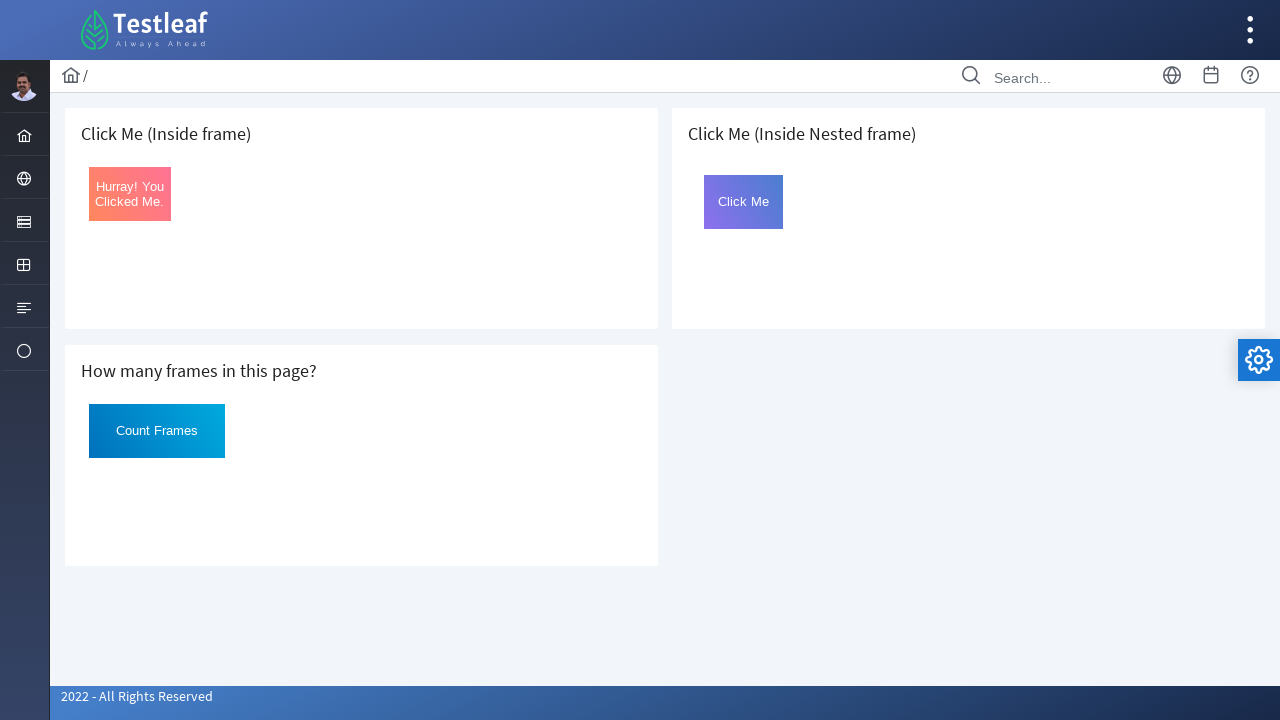

Clicked the home icon in the main content at (24, 136) on xpath=//i[@class='pi pi-home layout-menuitem-icon']
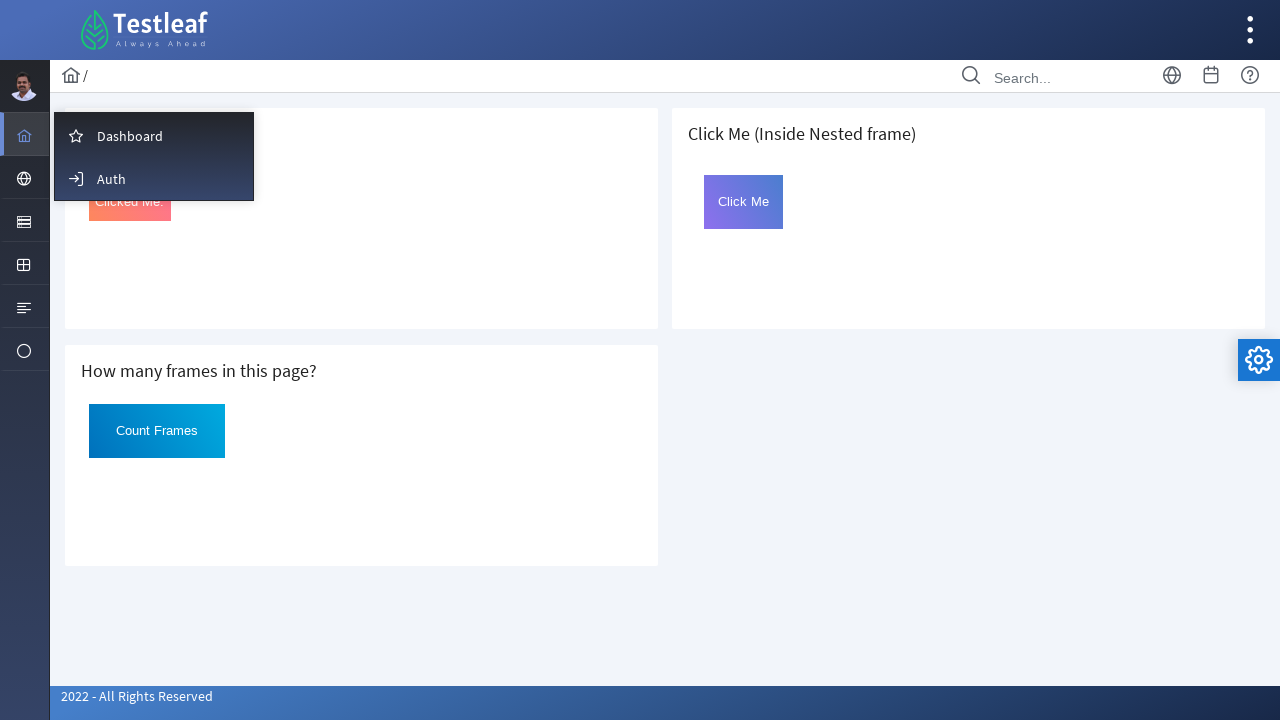

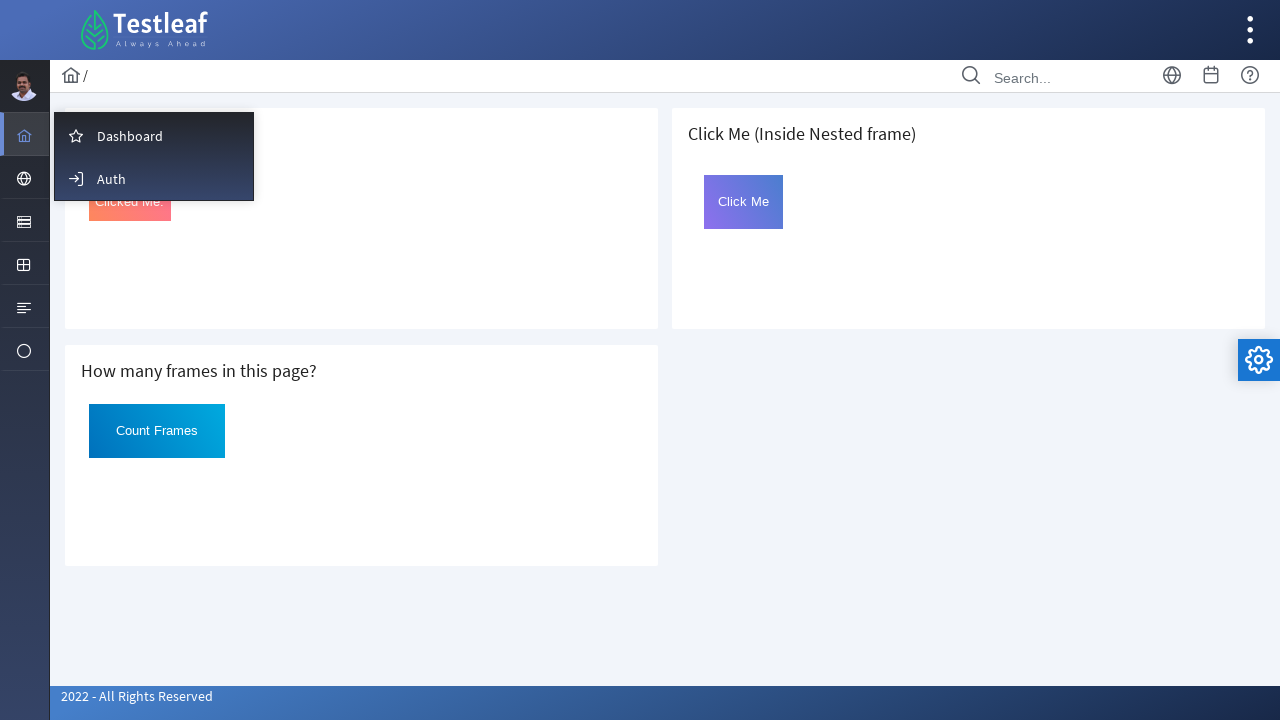